Tests window switching functionality by clicking a link that opens a new window, extracting email text from the new window, and using it to fill a form field in the original window

Starting URL: https://rahulshettyacademy.com/loginpagePractise/

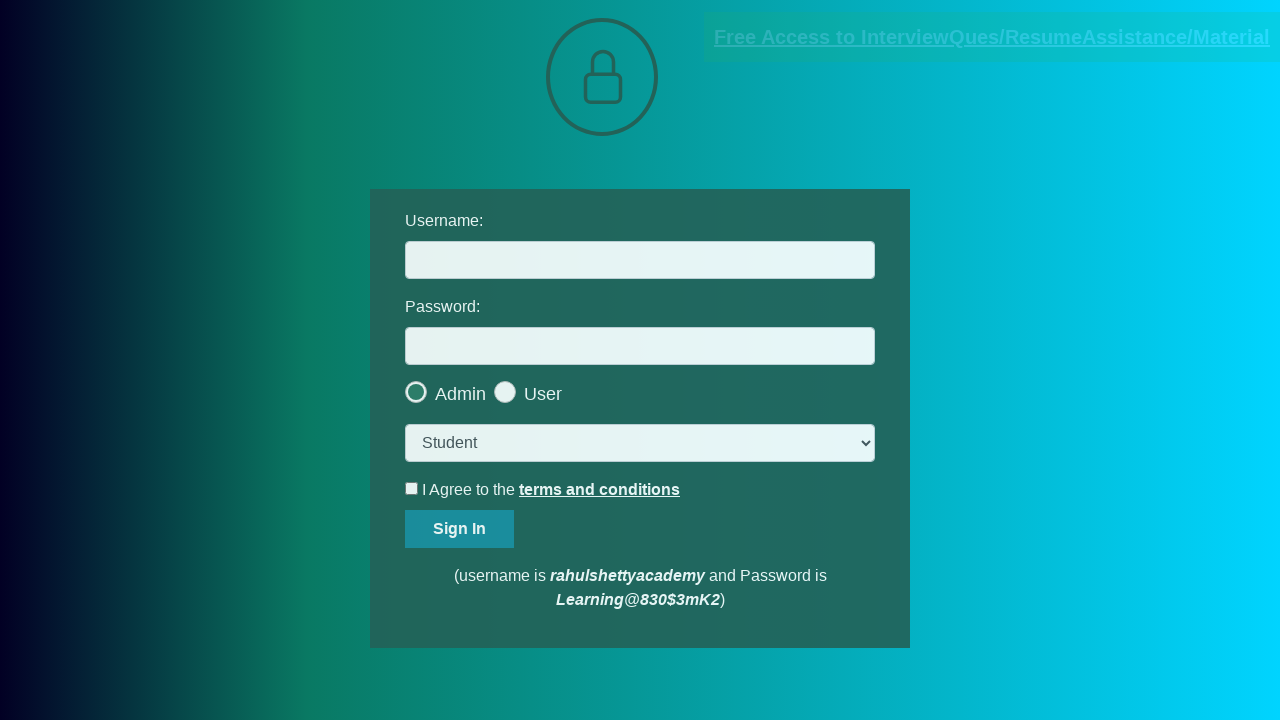

Clicked blinking text link to open new window at (992, 37) on a.blinkingText
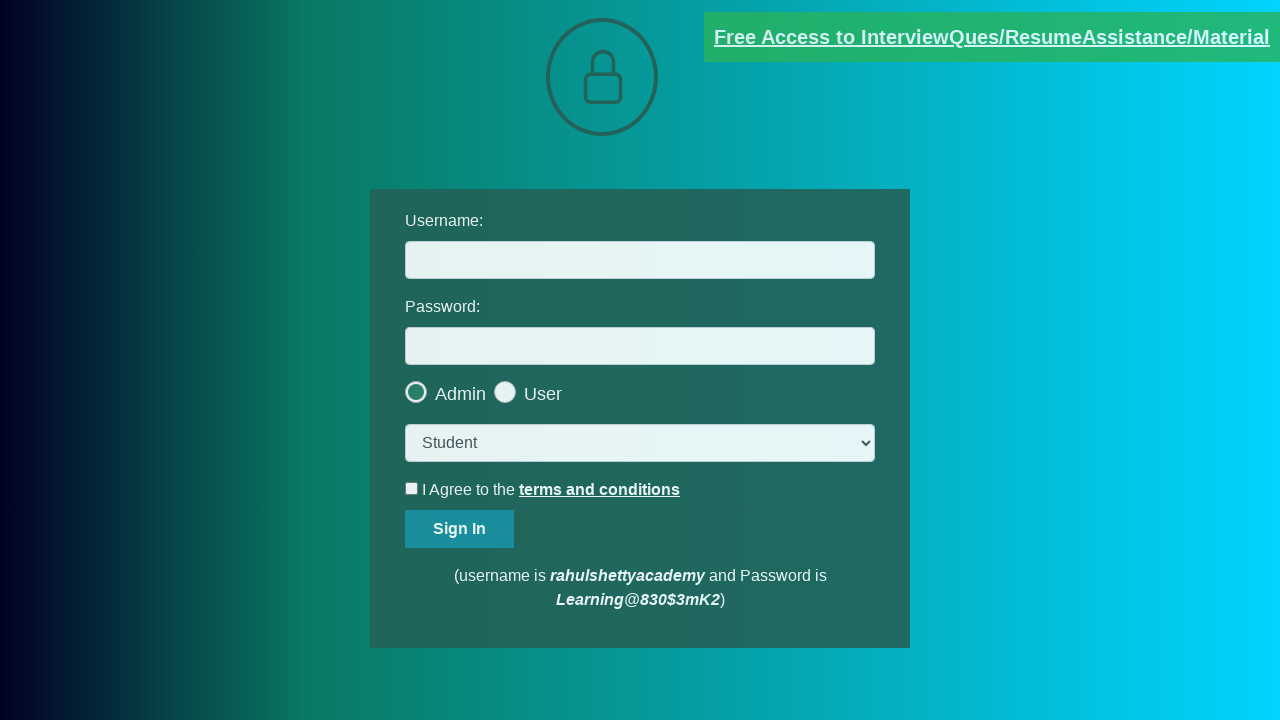

New popup window opened and captured
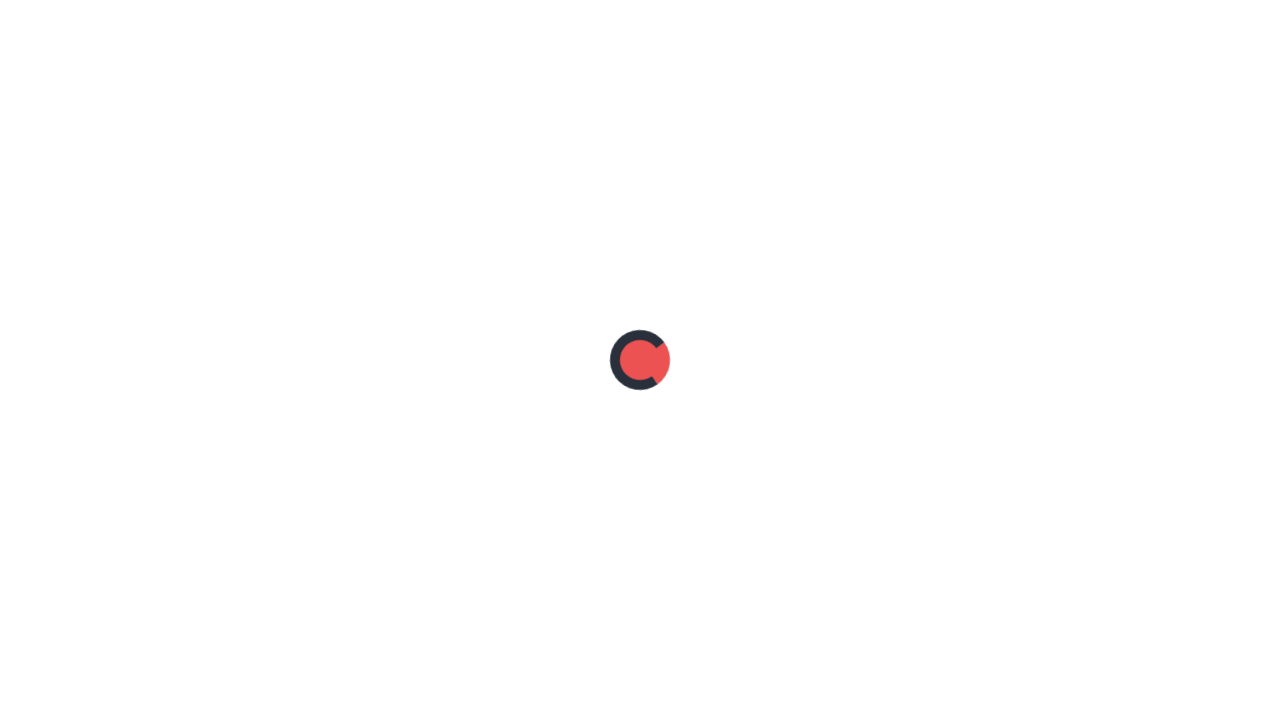

Extracted email text from new window
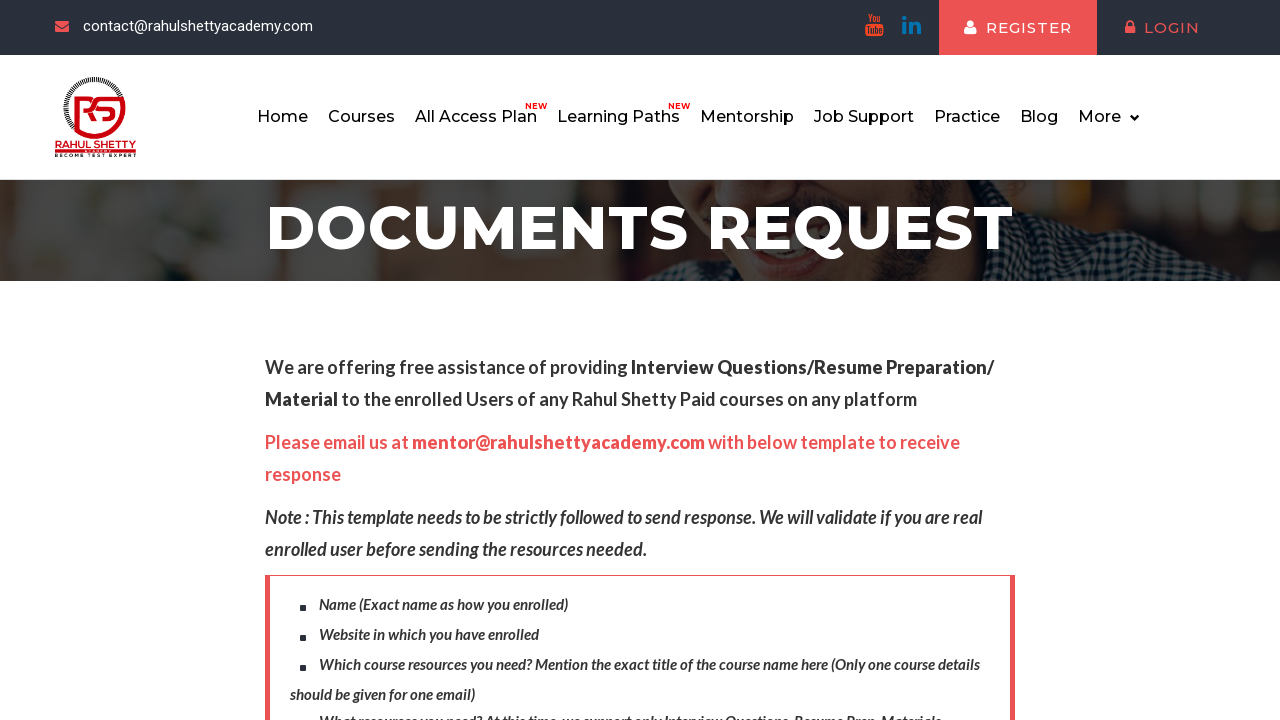

Parsed email ID from extracted text on #username
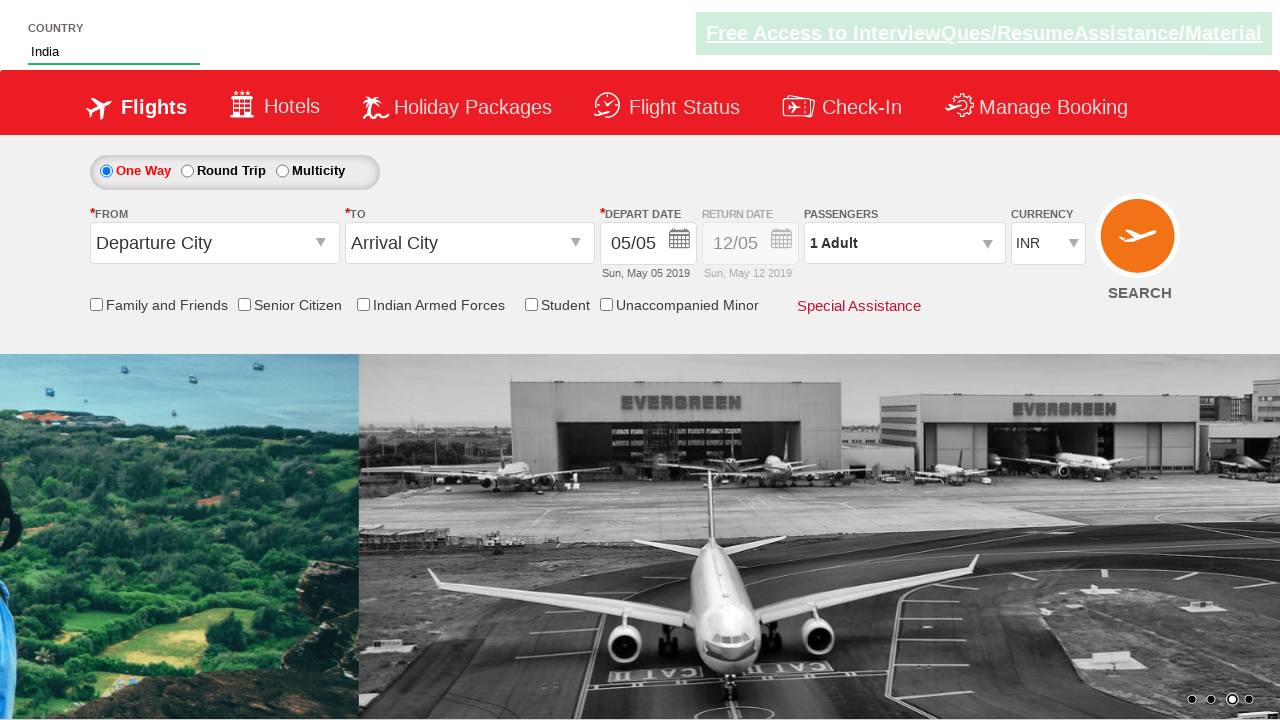

Filled username field with extracted email in original window
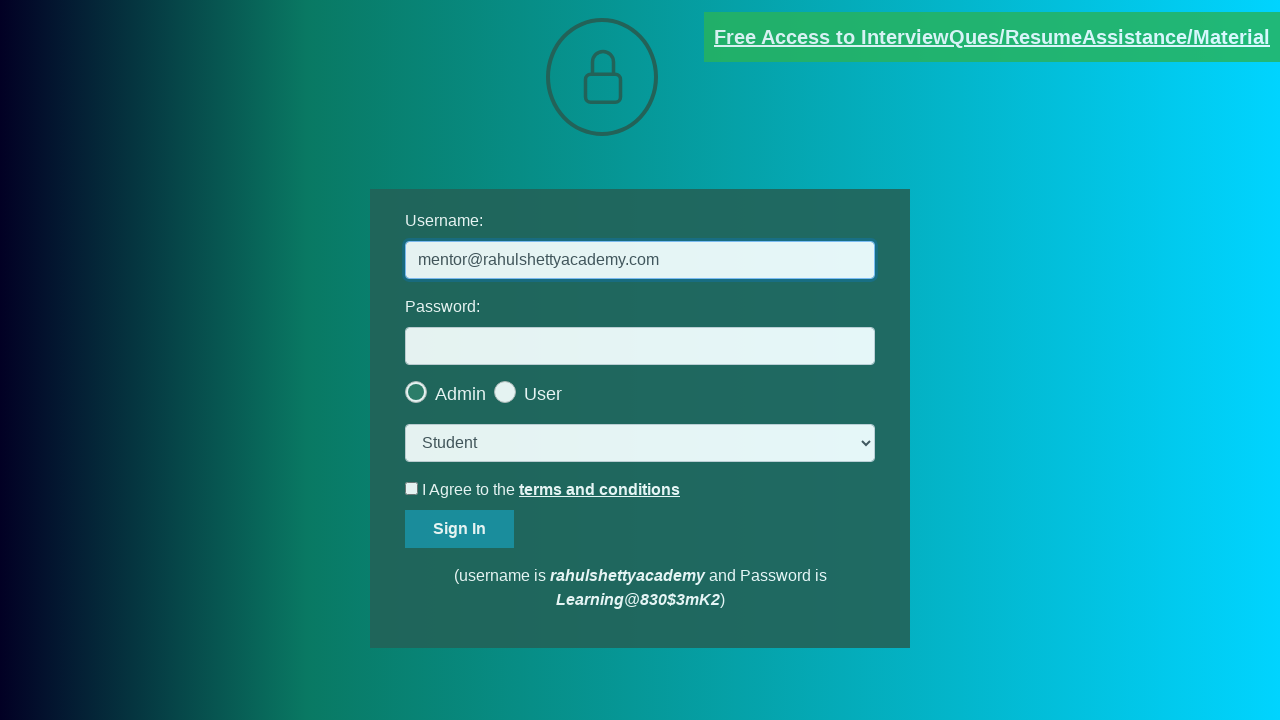

Closed popup window
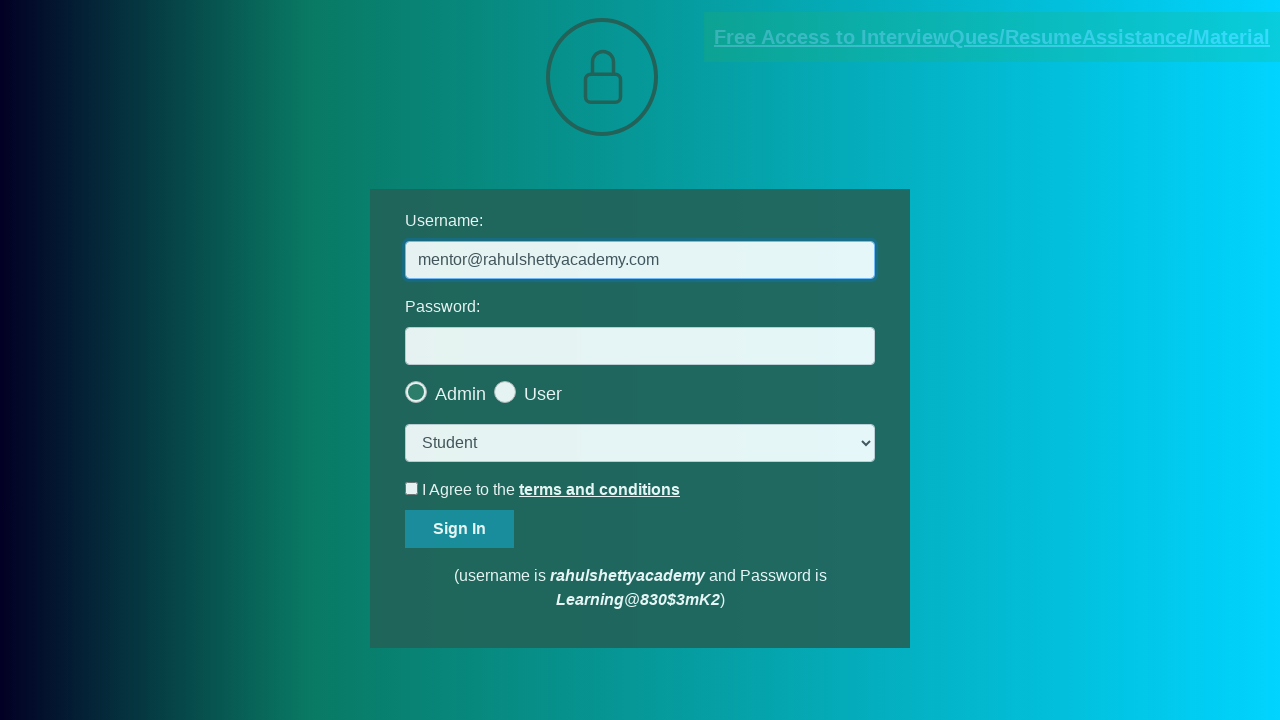

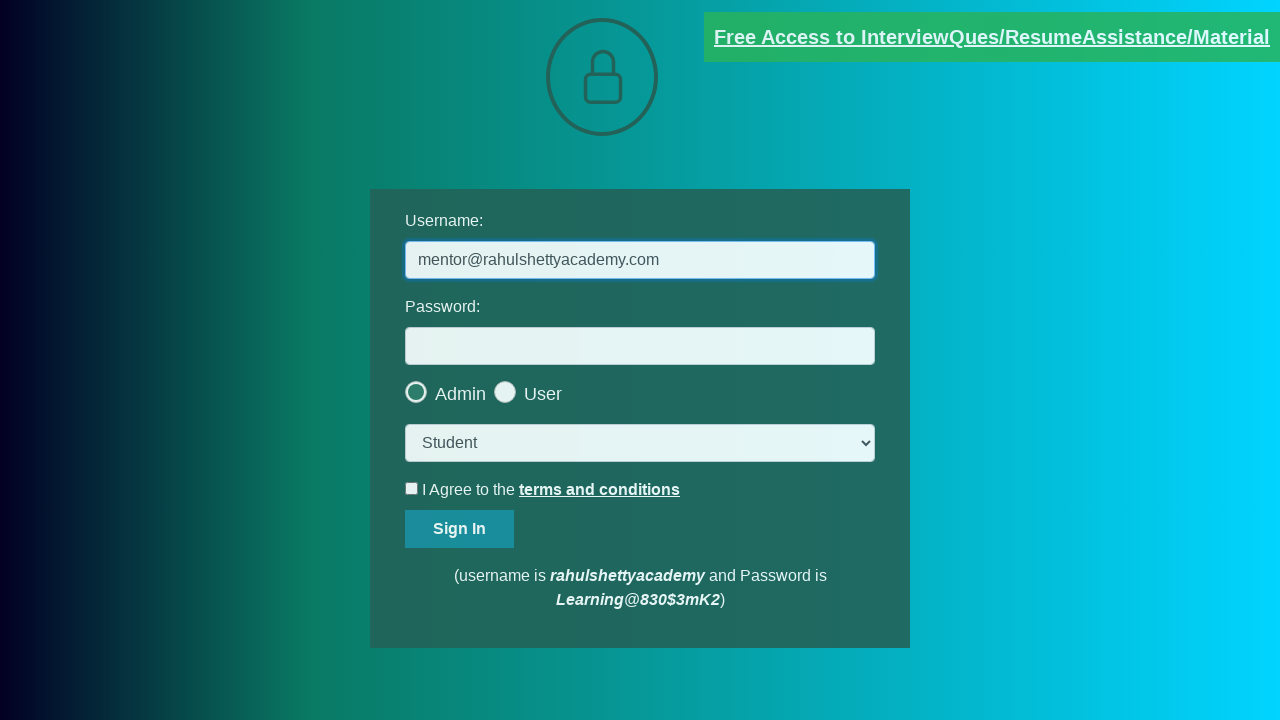